Tests a basic calculator web application by selecting a build version, entering two numbers, selecting an operation (like addition or multiplication), clicking calculate, and verifying the result is displayed.

Starting URL: https://testsheepnz.github.io/BasicCalculator.html

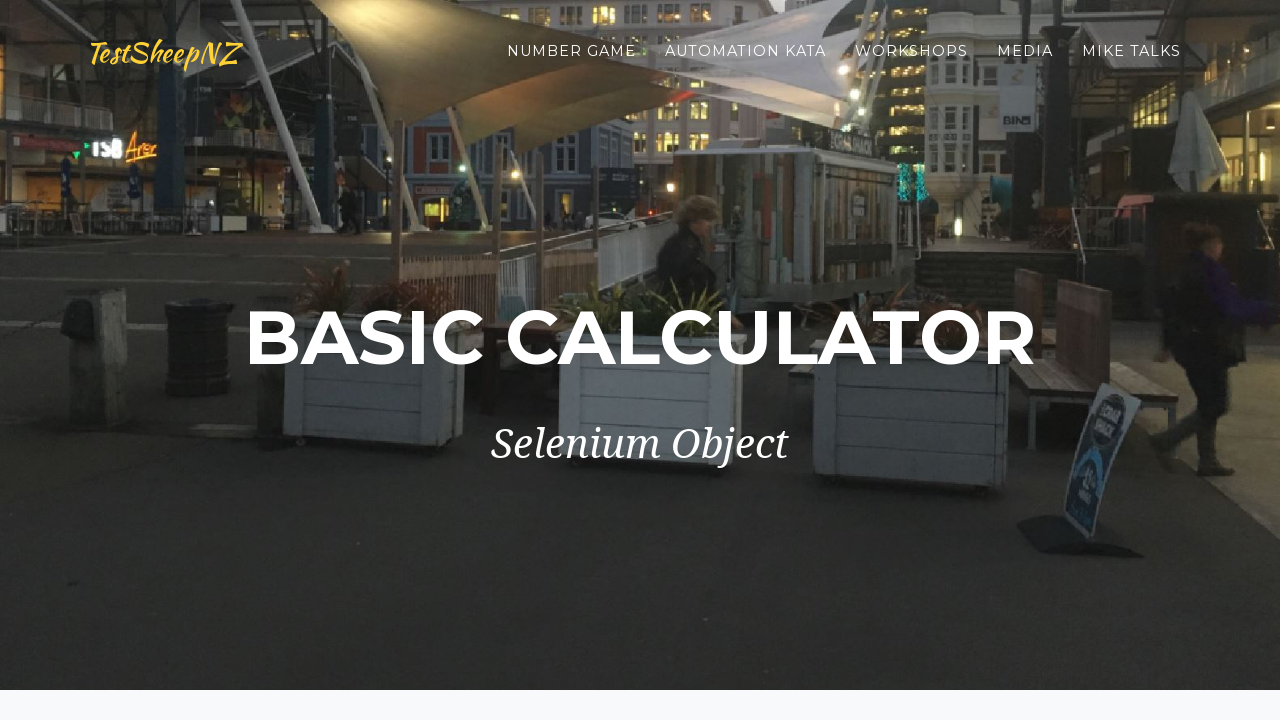

Selected build version 3 from dropdown on #selectBuild
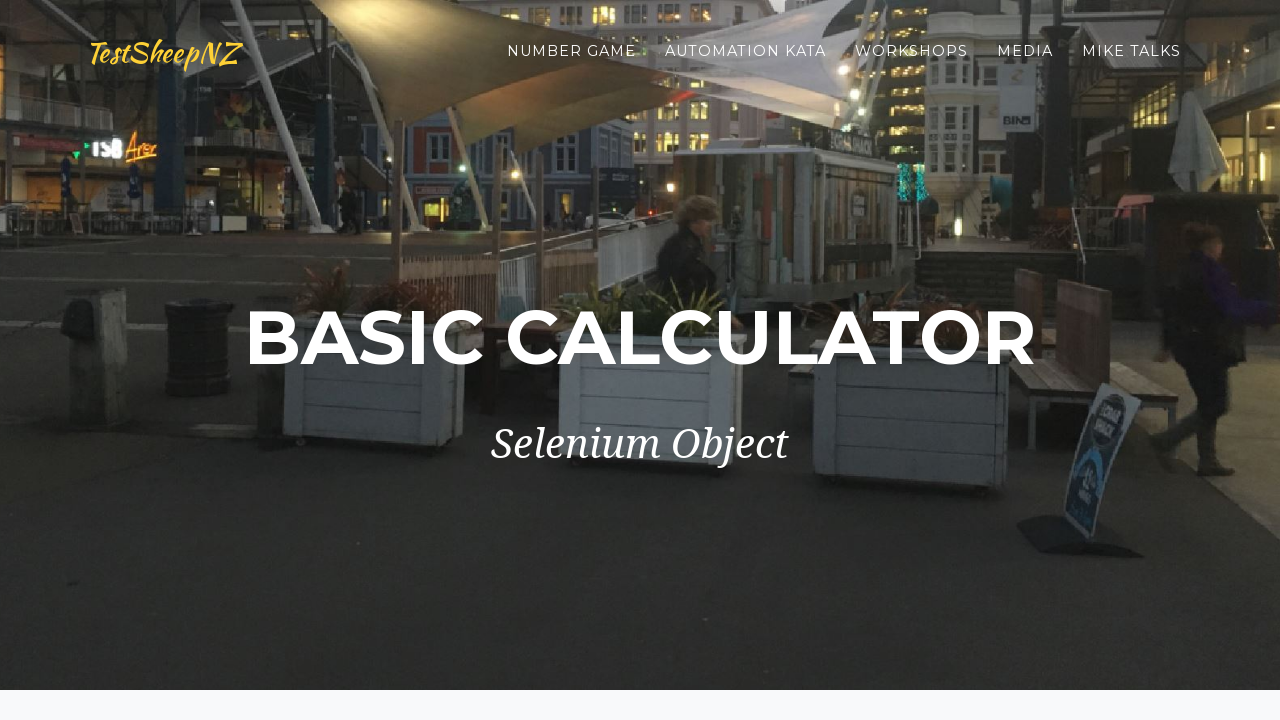

Entered first number: 25 on #number1Field
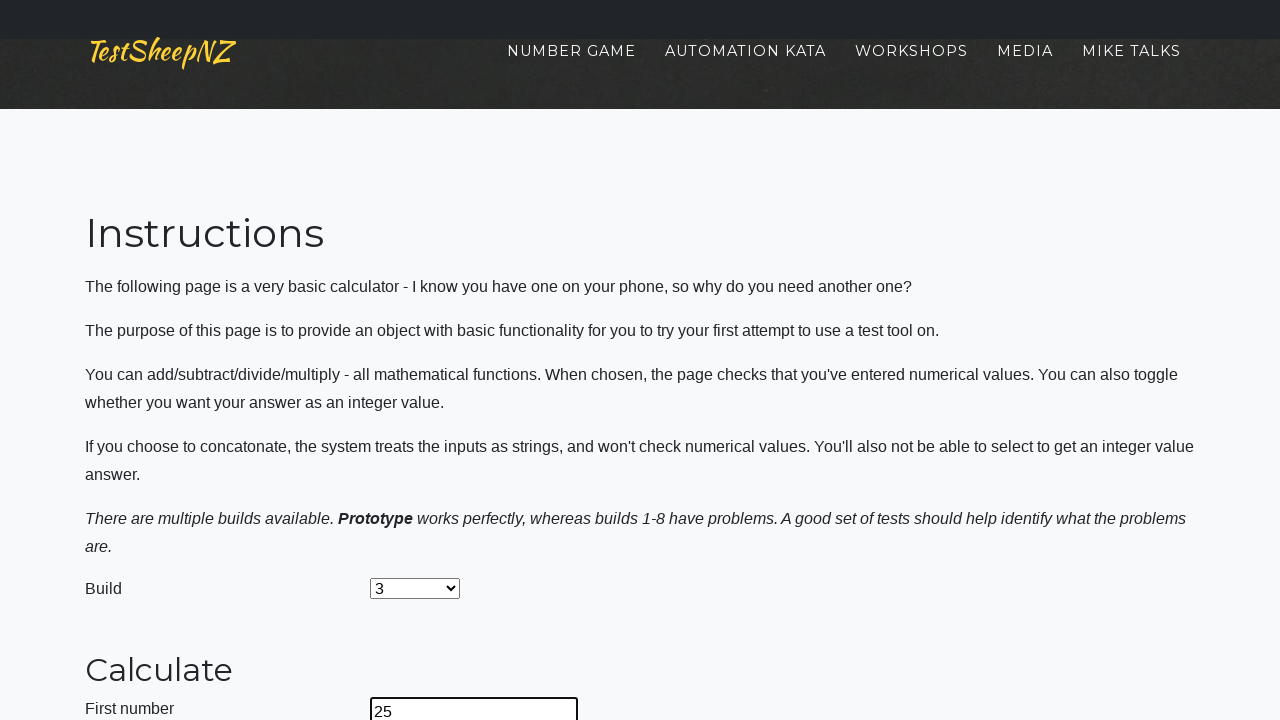

Entered second number: 7 on #number2Field
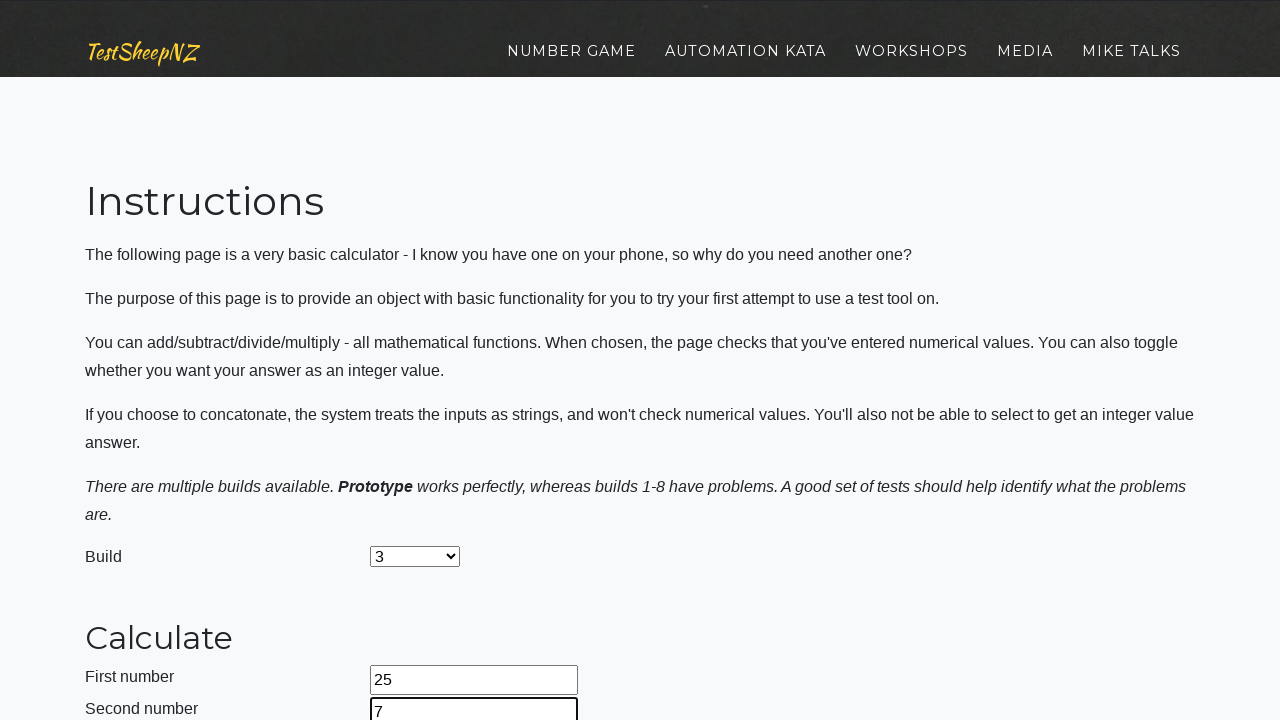

Selected multiply operation from dropdown on #selectOperationDropdown
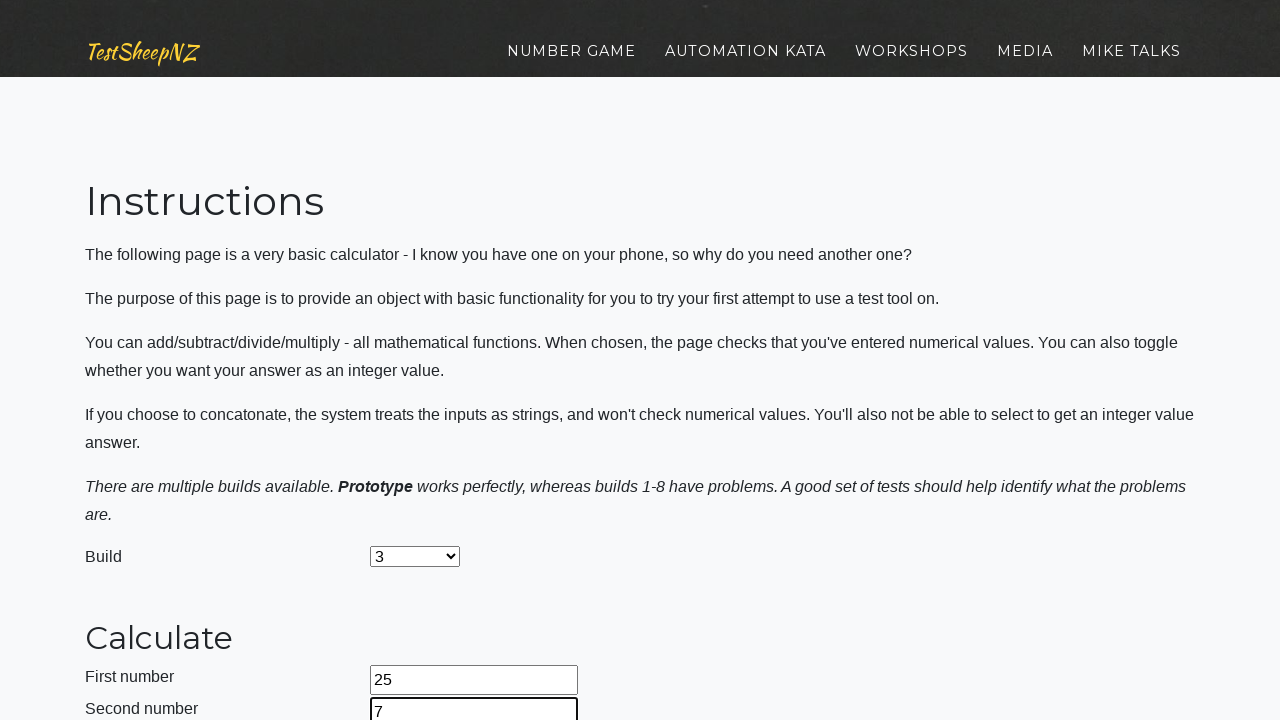

Clicked calculate button at (422, 361) on #calculateButton
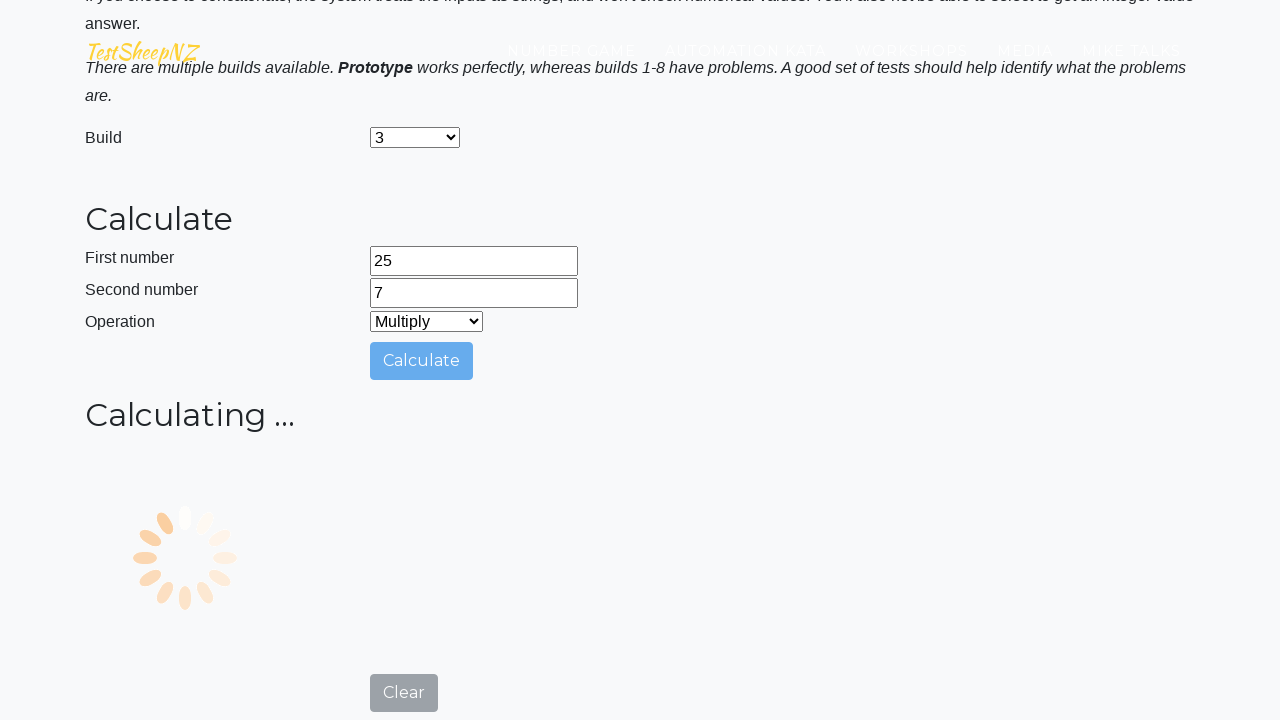

Result field loaded with calculation result
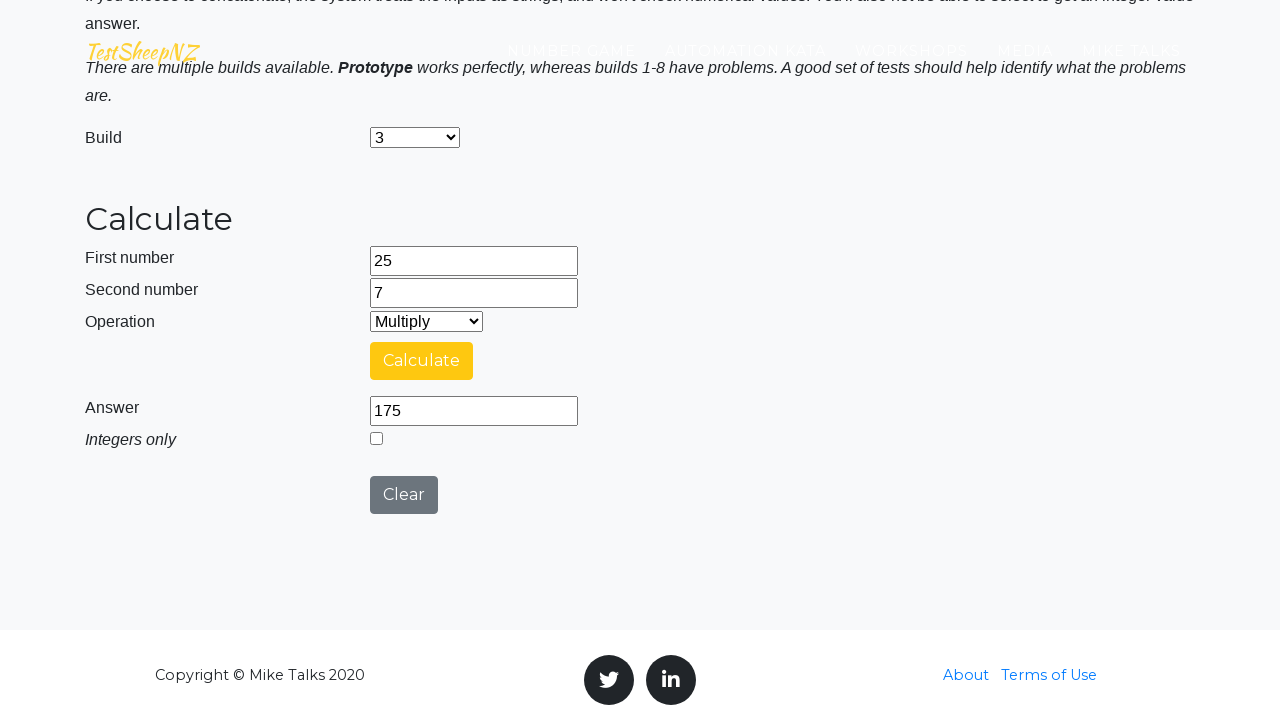

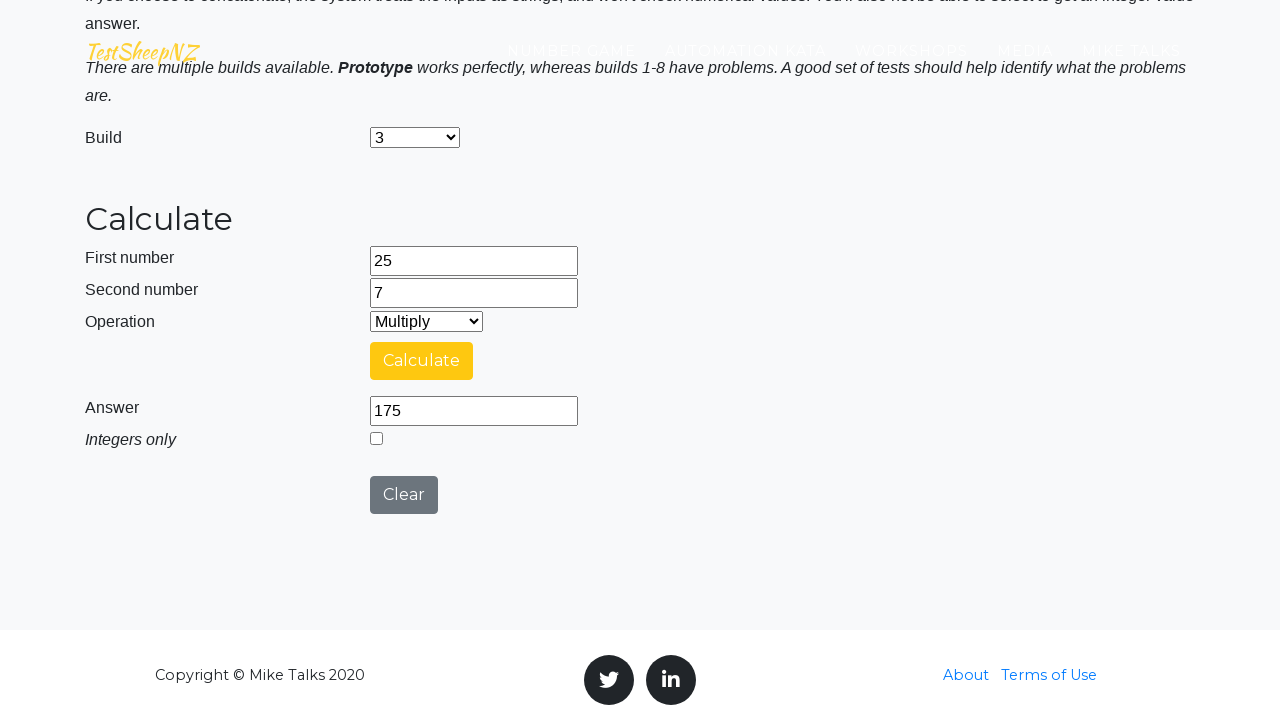